Navigates to a blog page and interacts with a dropdown menu to verify all options are accessible

Starting URL: http://omayo.blogspot.com/

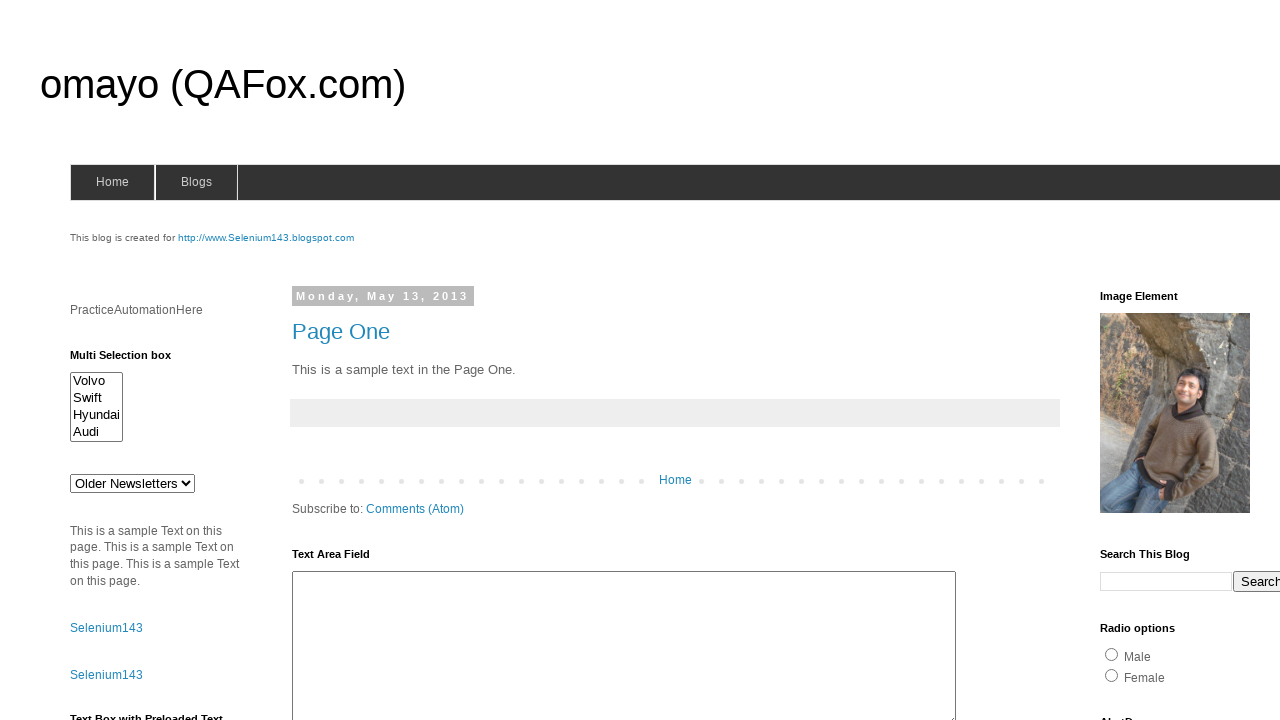

Navigated to blog page at http://omayo.blogspot.com/
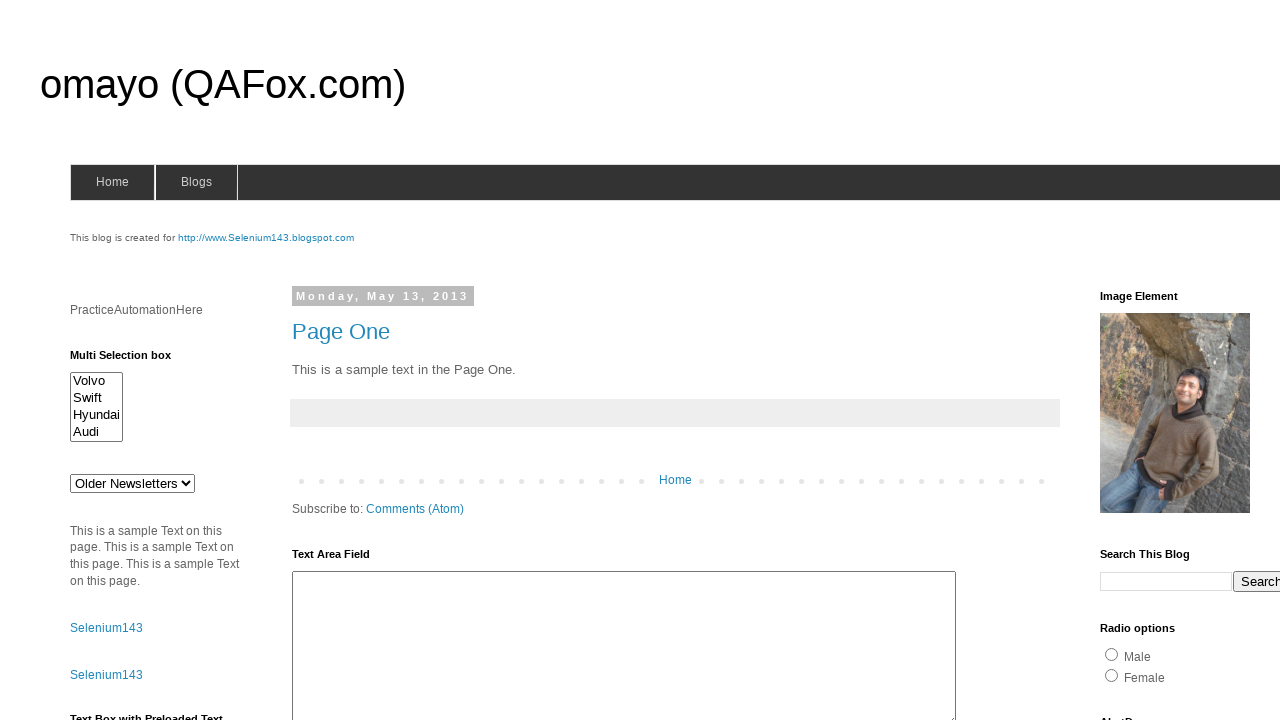

Located dropdown element with ID 'drop1'
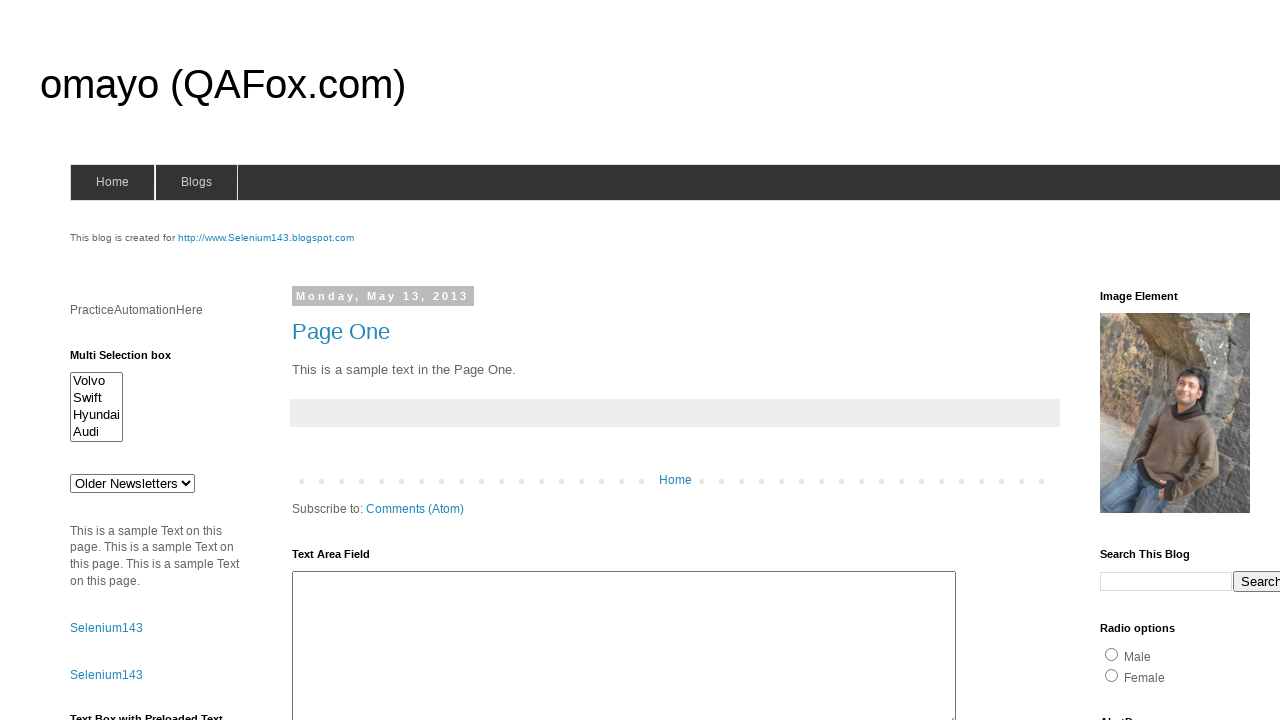

Retrieved all option elements from dropdown
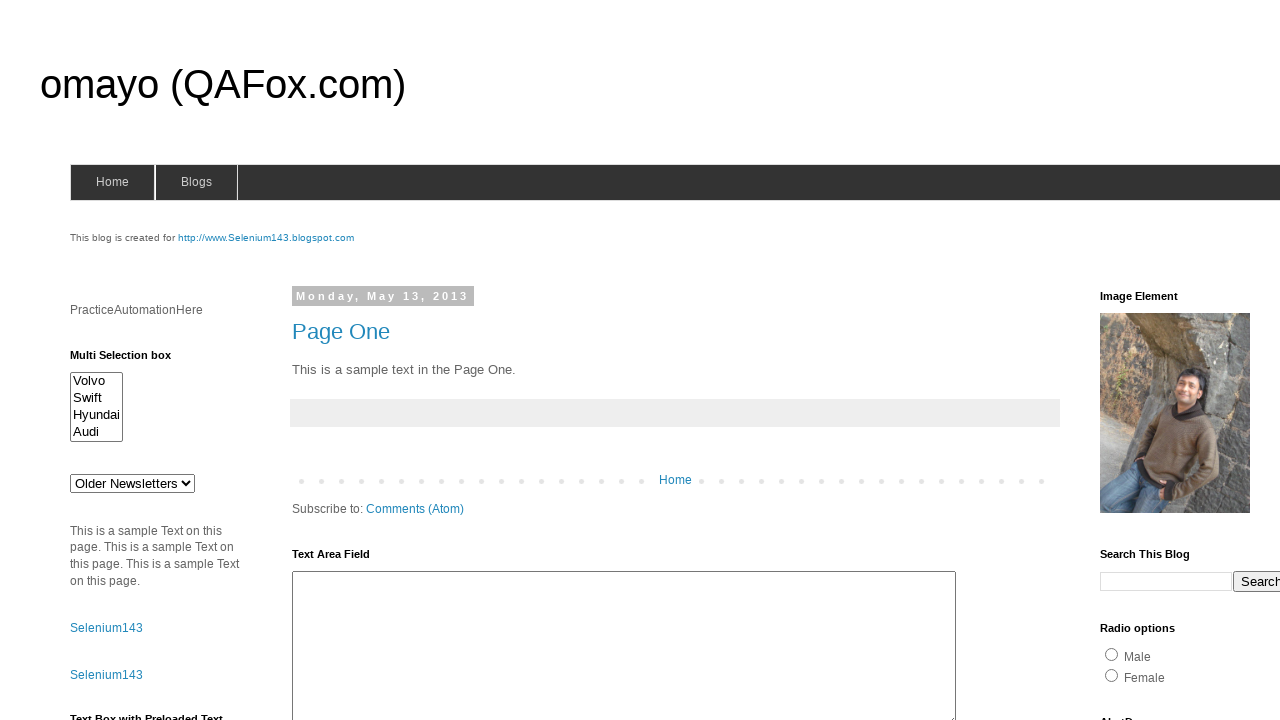

Accessed dropdown option: Older Newsletters

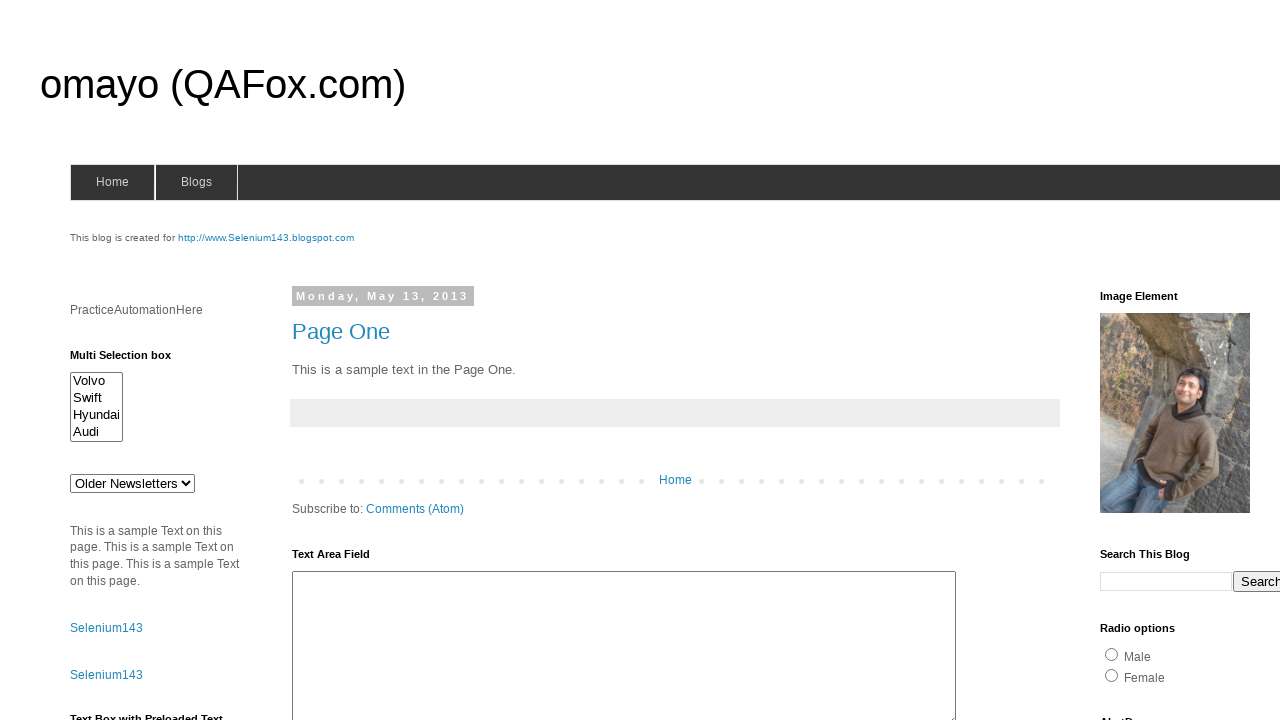

Accessed dropdown option: doc 1

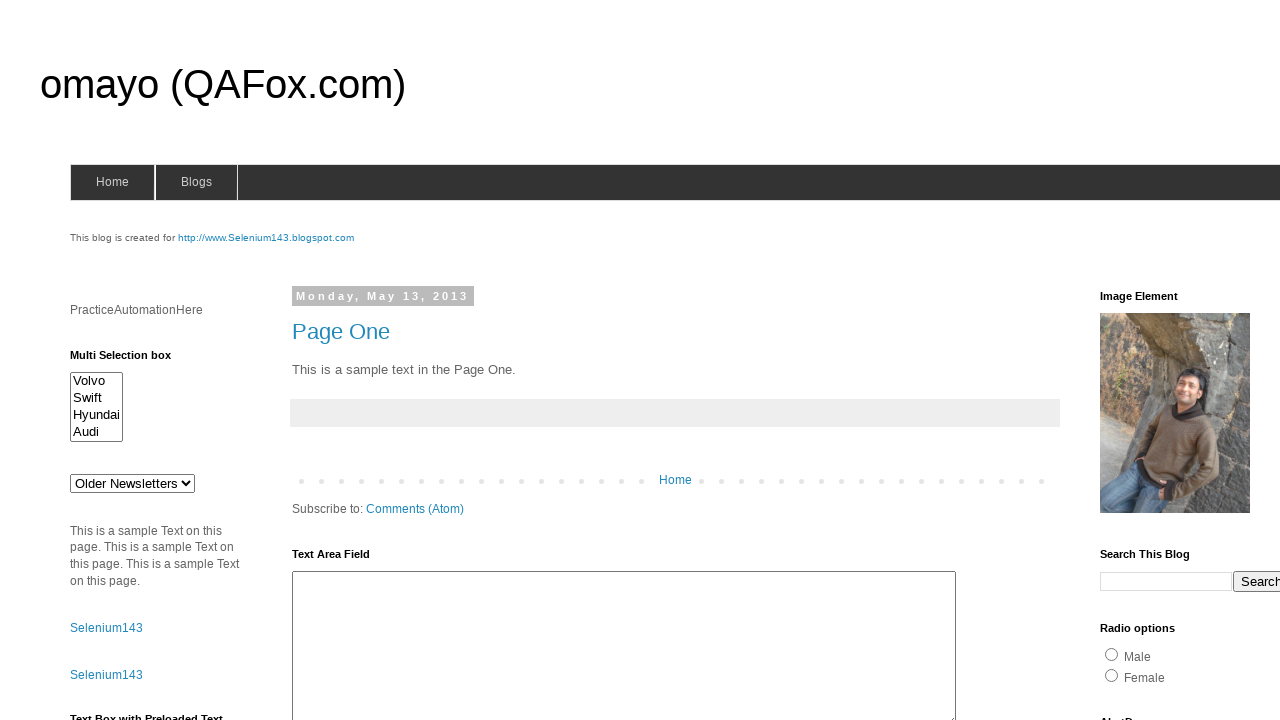

Accessed dropdown option: doc 2

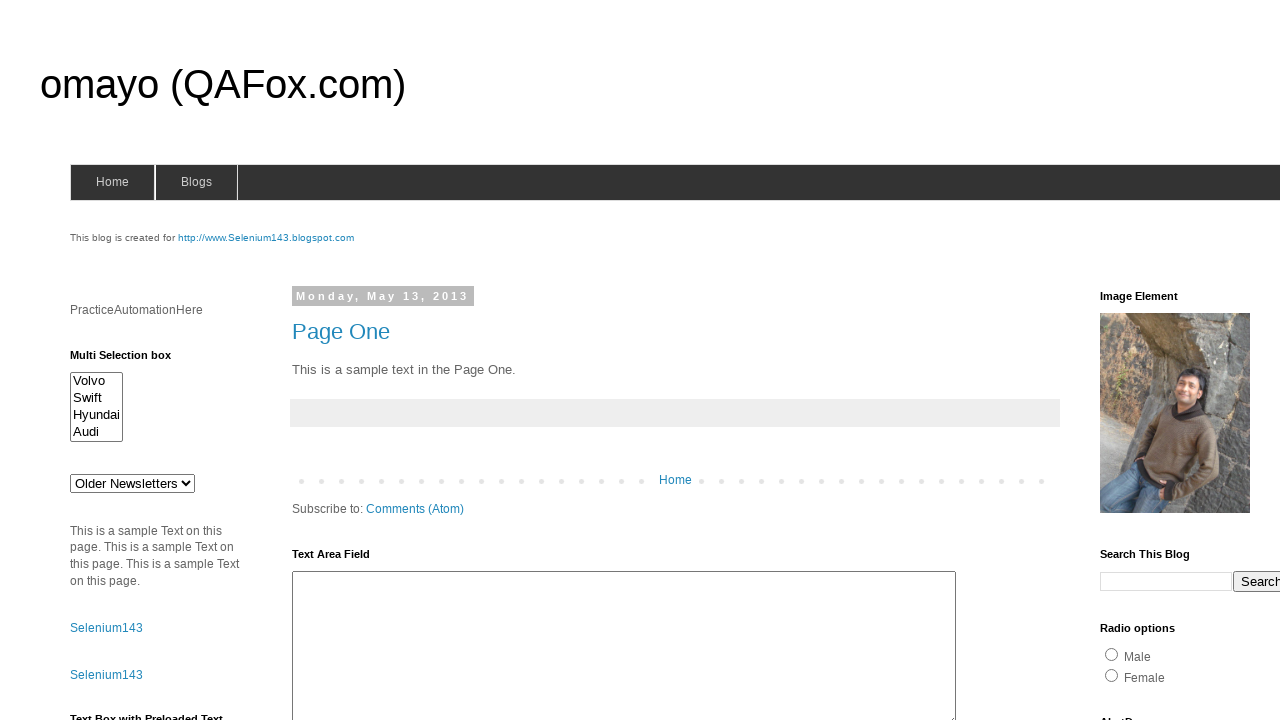

Accessed dropdown option: doc 3

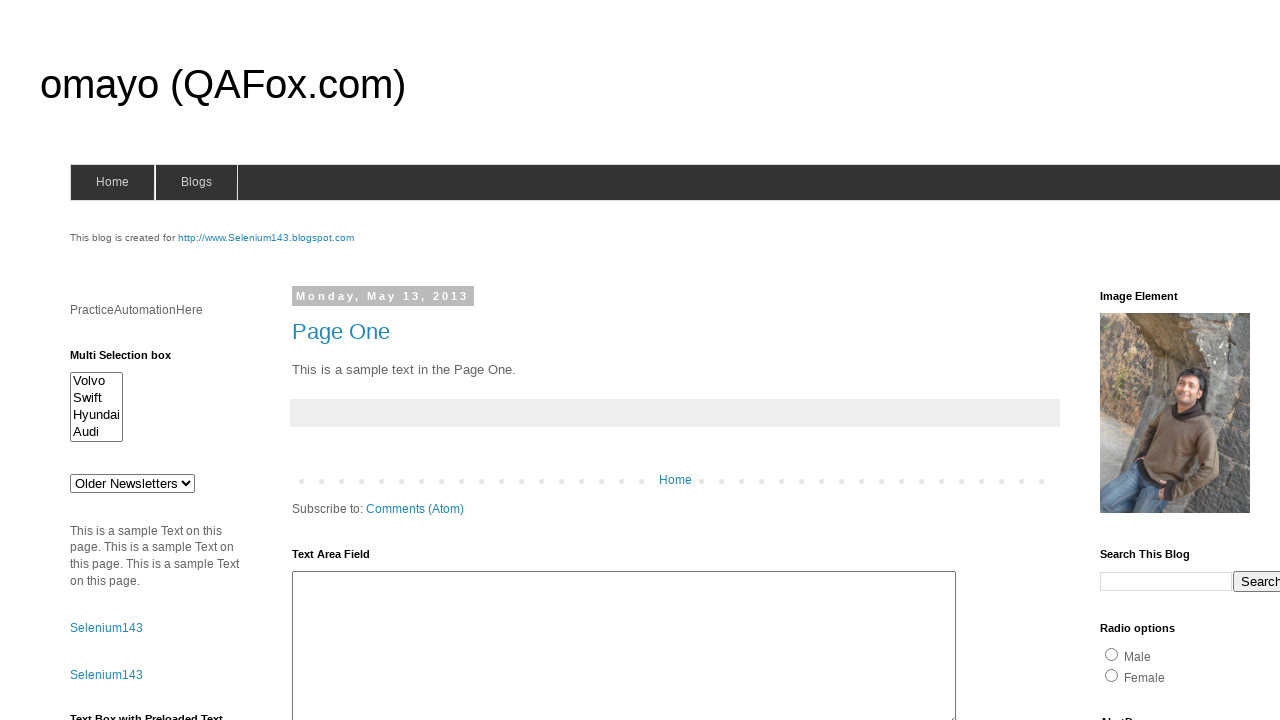

Accessed dropdown option: doc 4

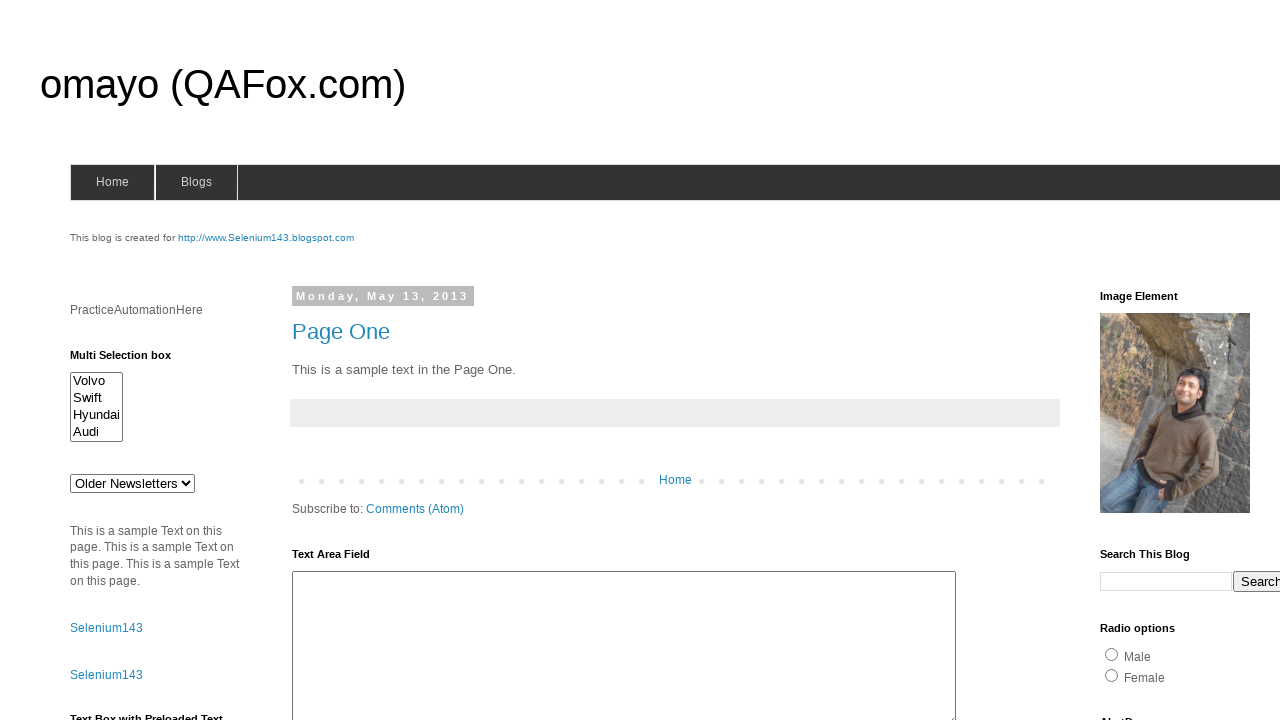

Evaluated dropdown multiple selection property: False
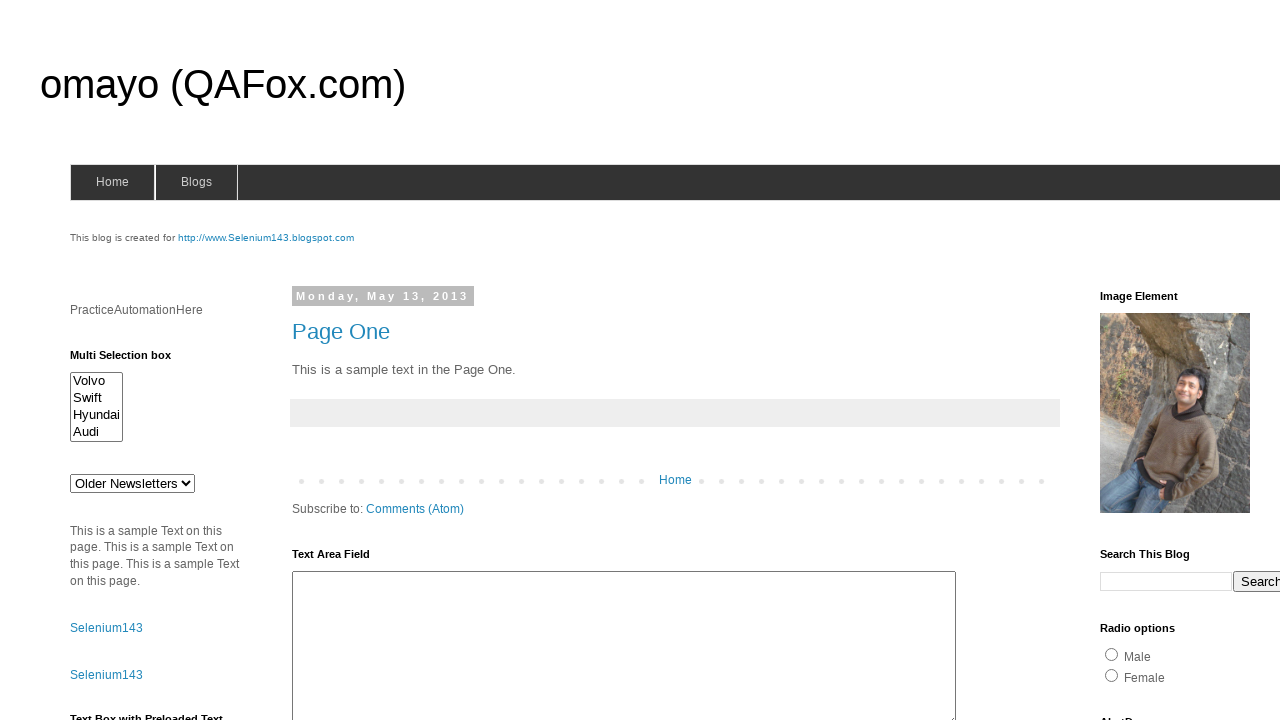

Printed dropdown multiple selection capability to console
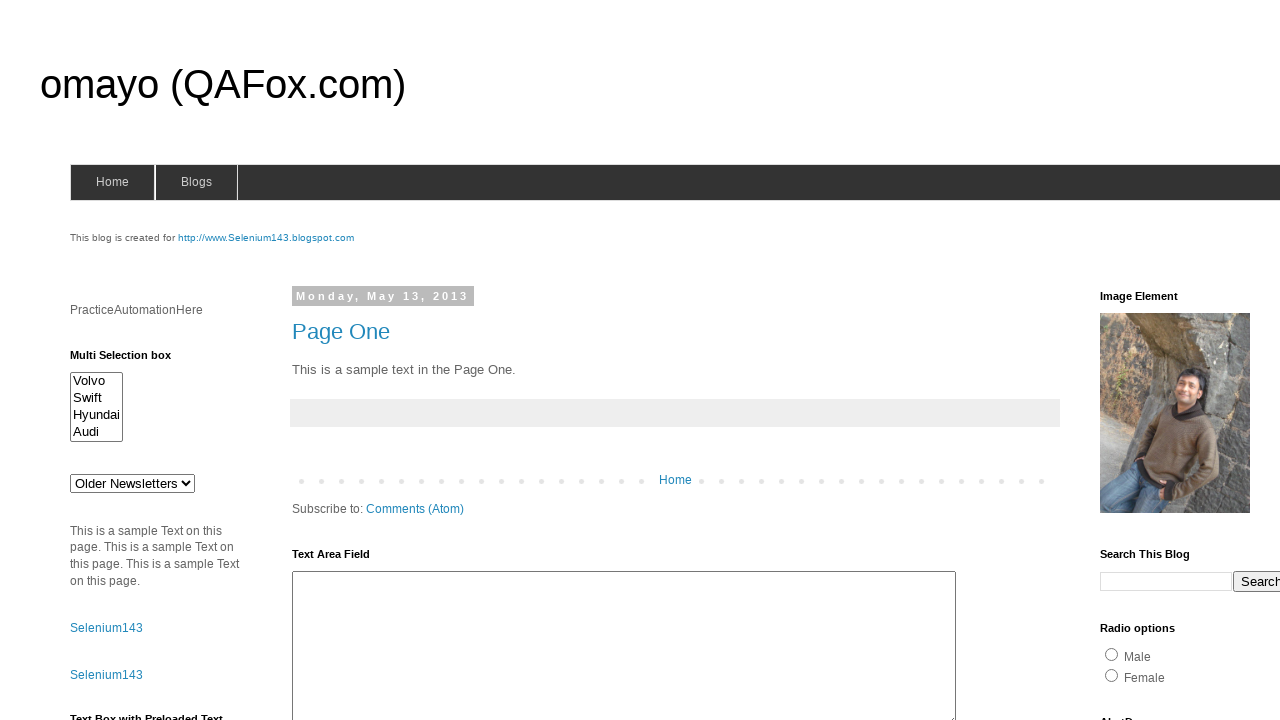

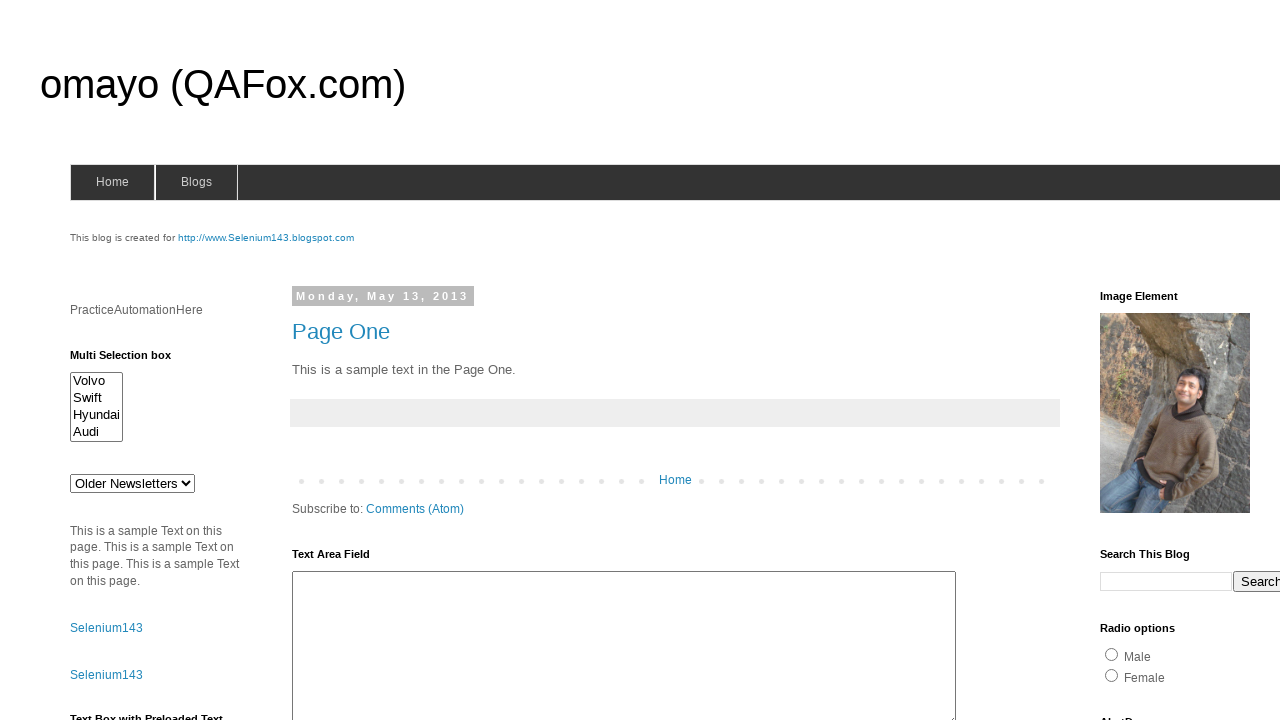